Tests adding a product to the cart and verifying the cart displays the product with its price.

Starting URL: https://www.demoblaze.com/

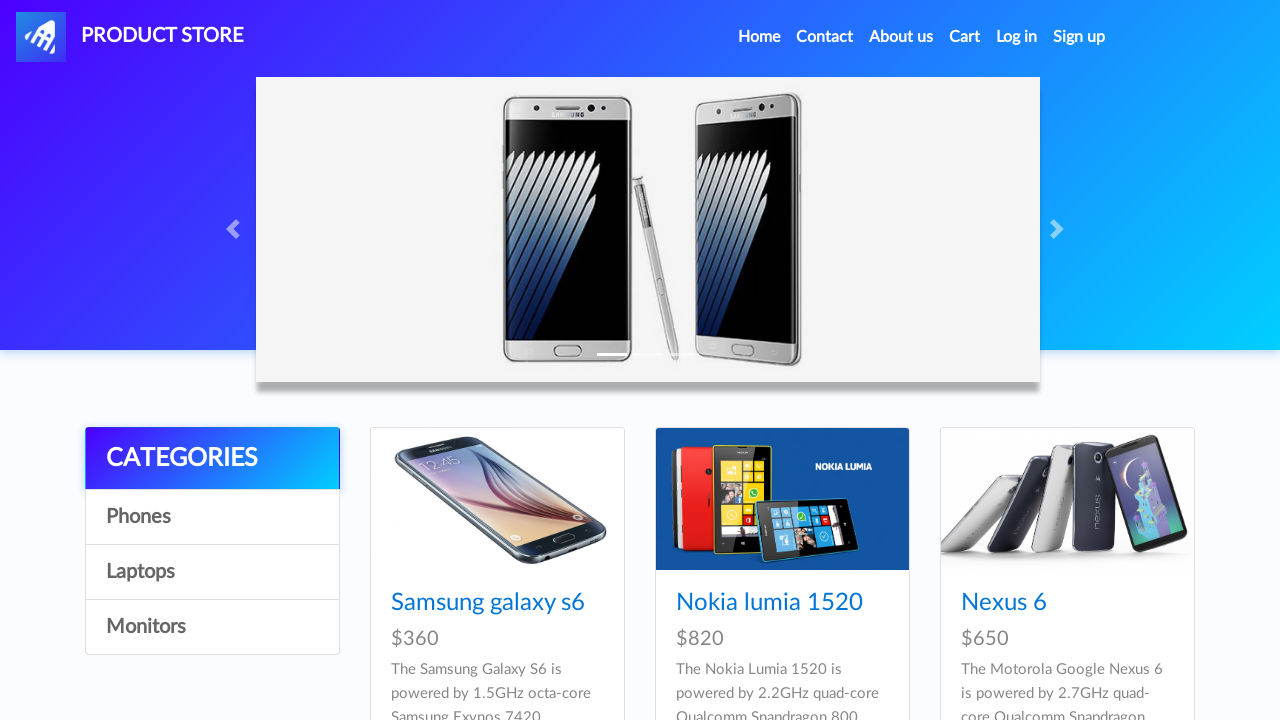

Waited for products to load on DemoBlaze homepage
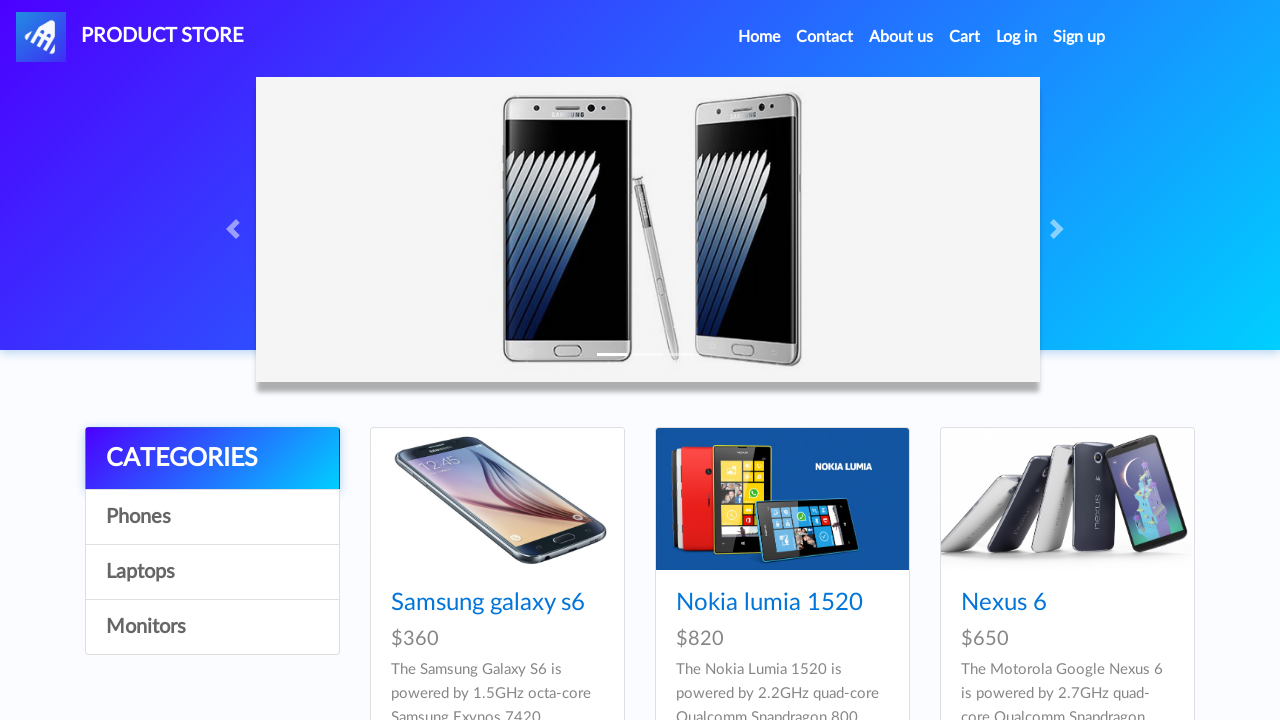

Clicked on the first product at (497, 603) on .card-title >> nth=0
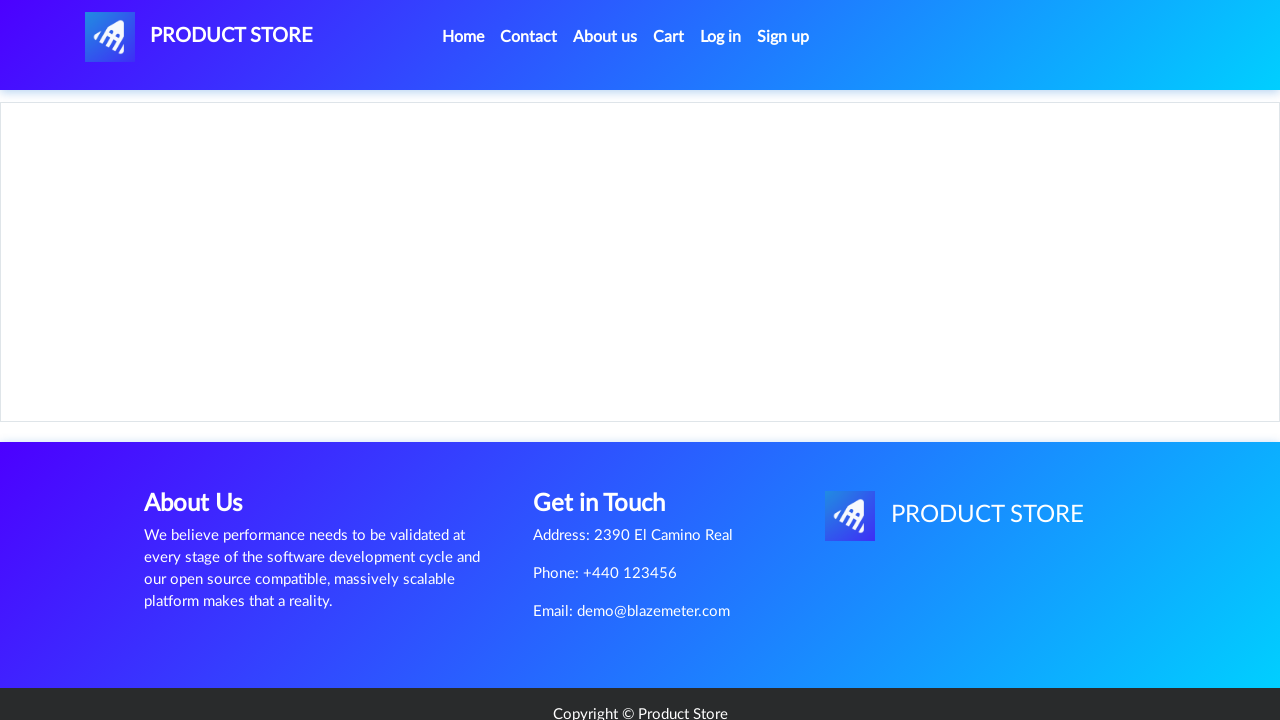

Product page loaded with Add to cart button visible
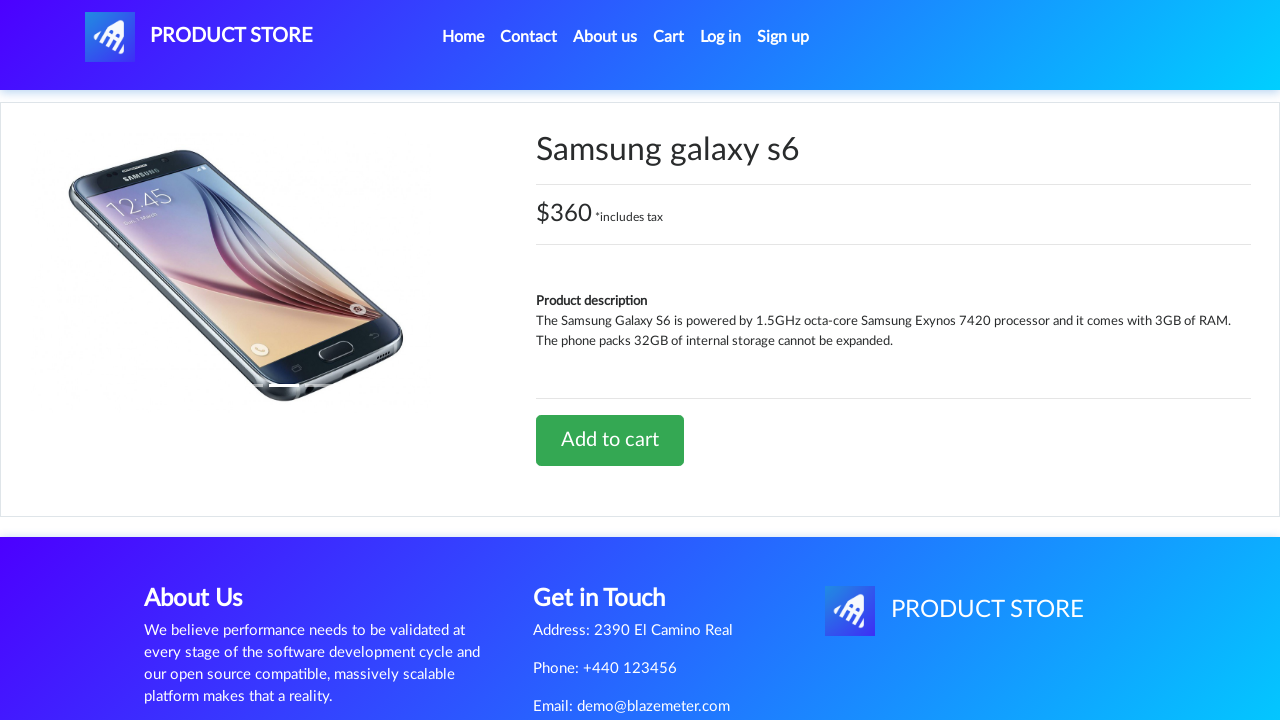

Clicked Add to cart button at (610, 440) on .btn-success
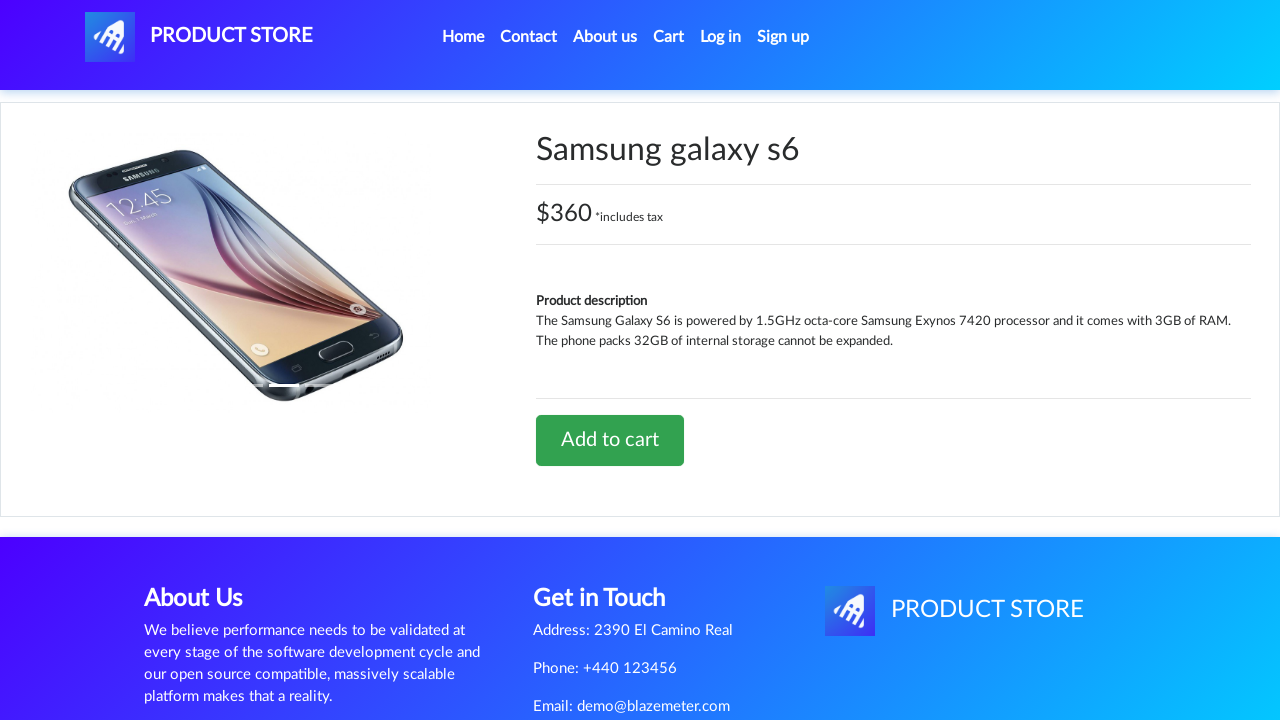

Set up dialog handler to accept alerts
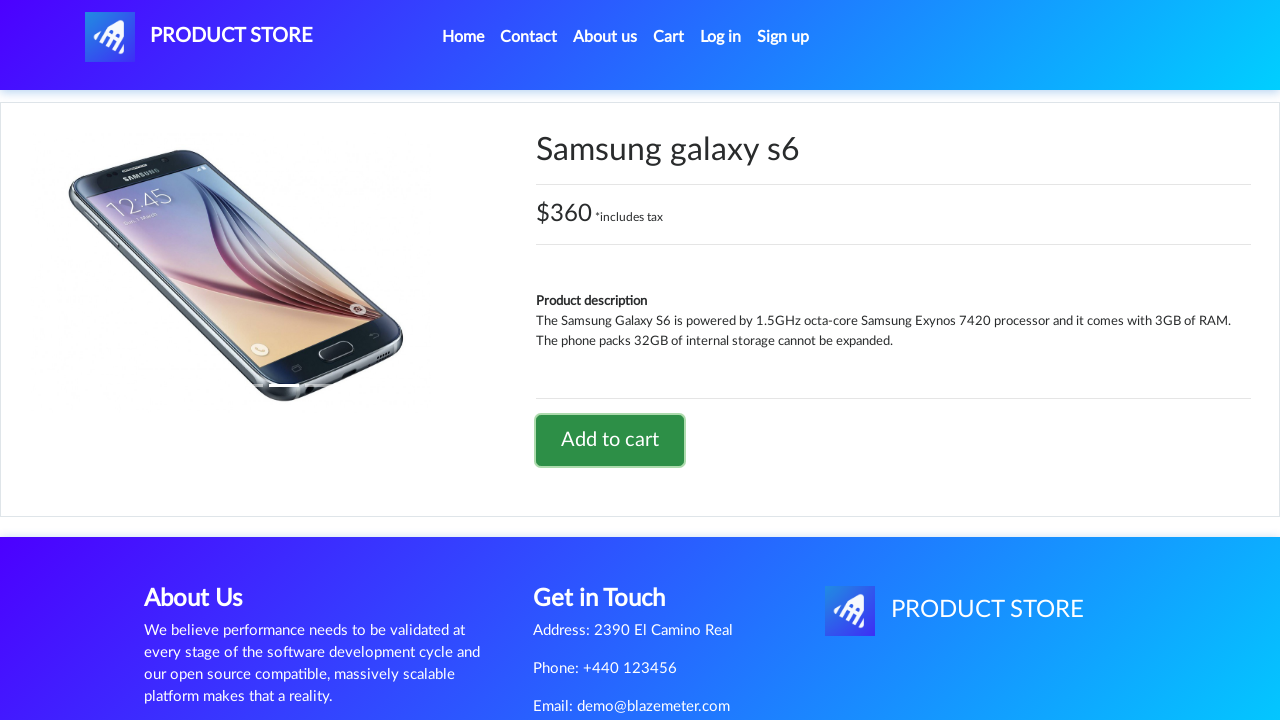

Waited for alert dialog to be processed
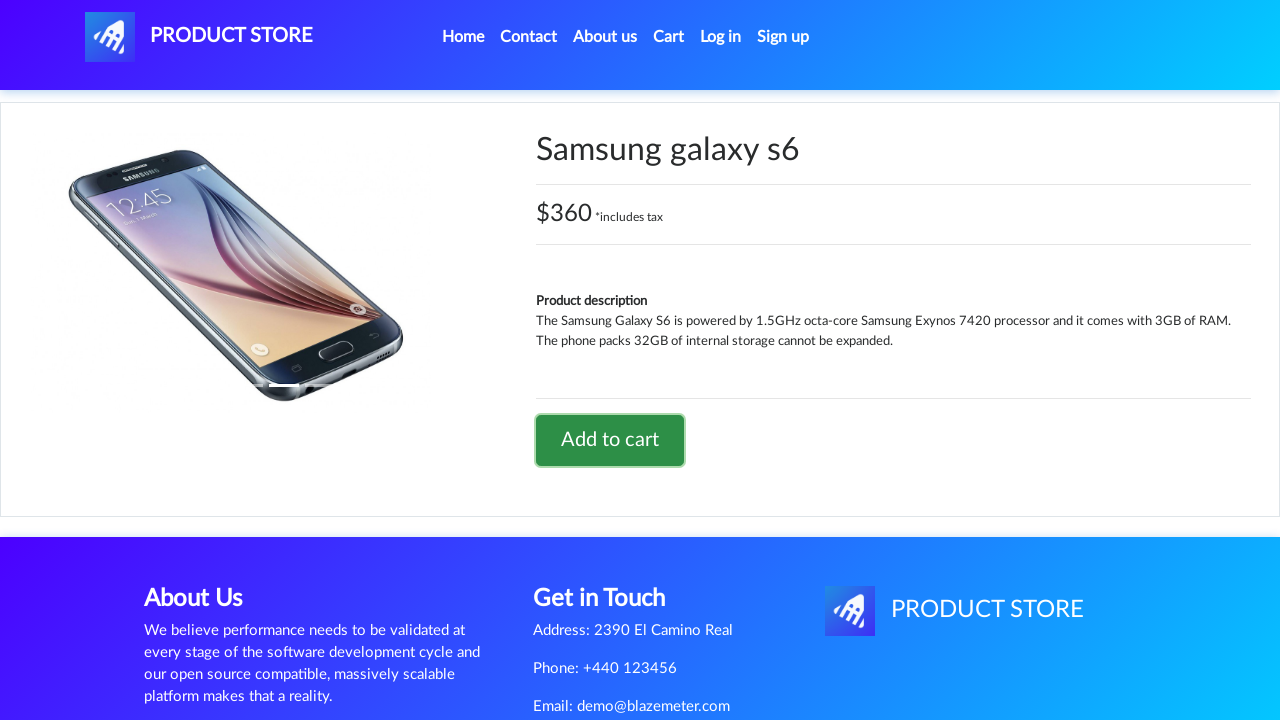

Clicked on cart button to navigate to cart page at (669, 37) on #cartur
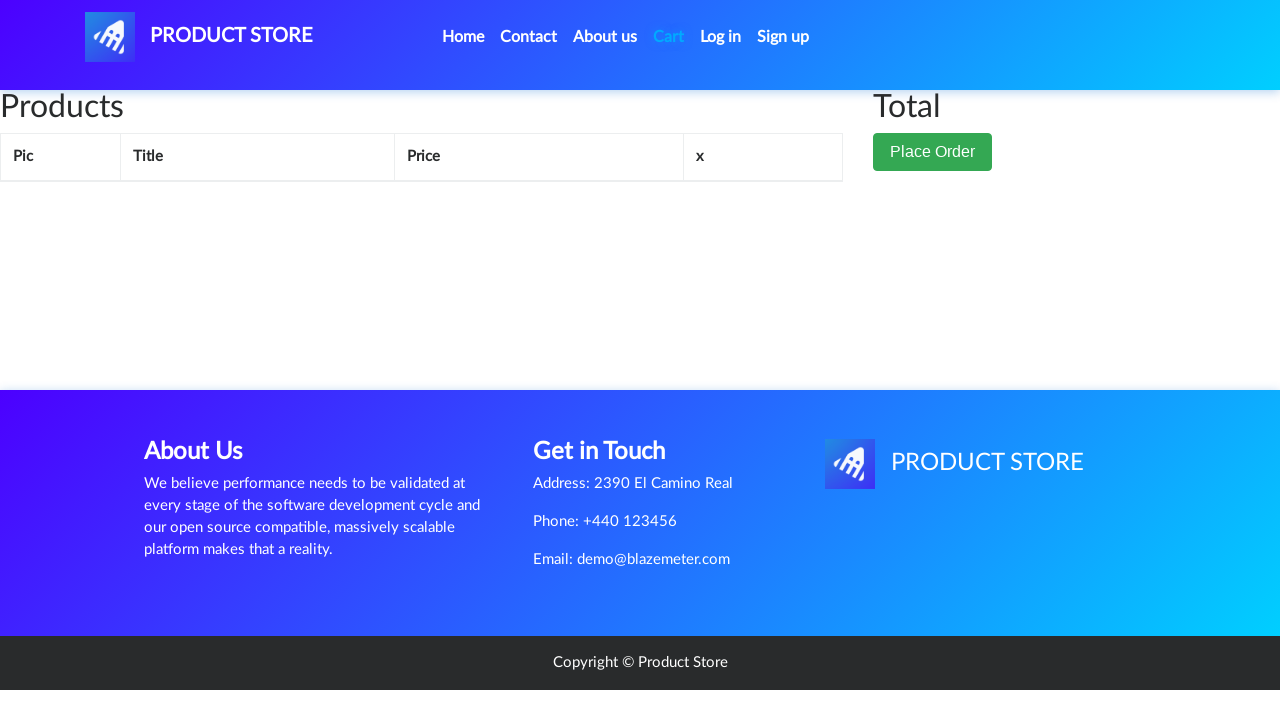

Cart page loaded with product table visible
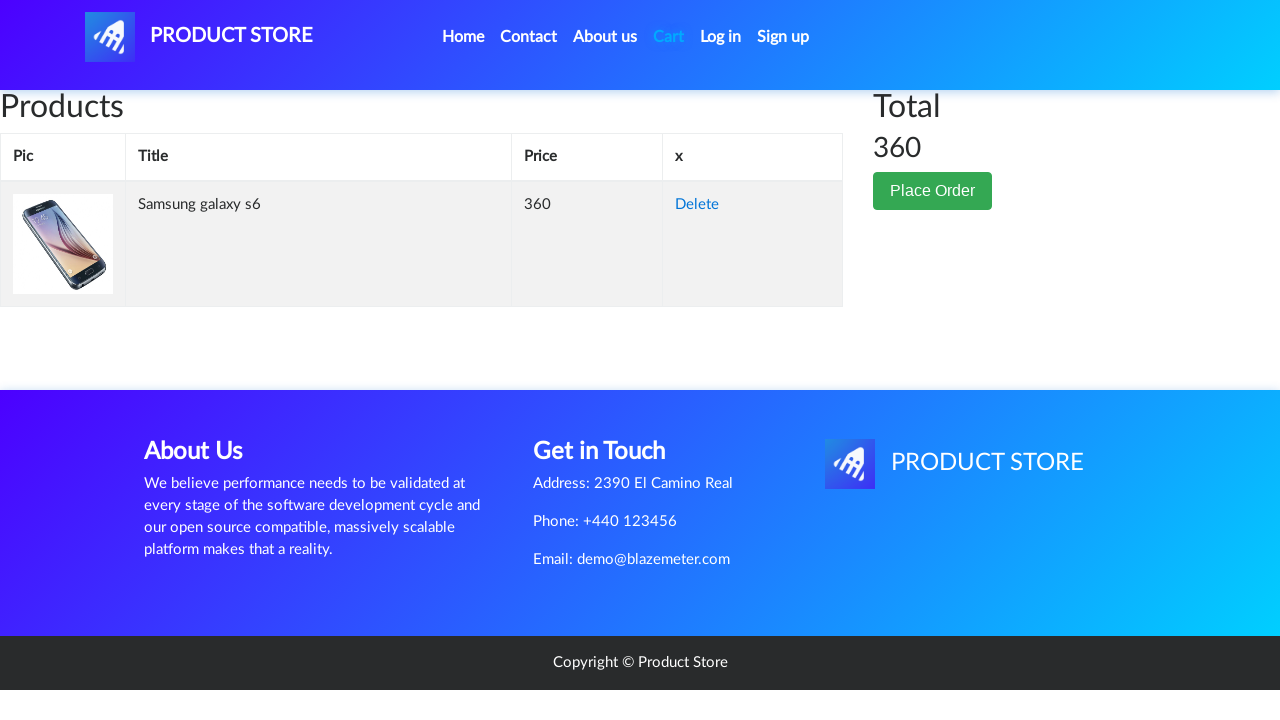

Total price element is now visible in cart
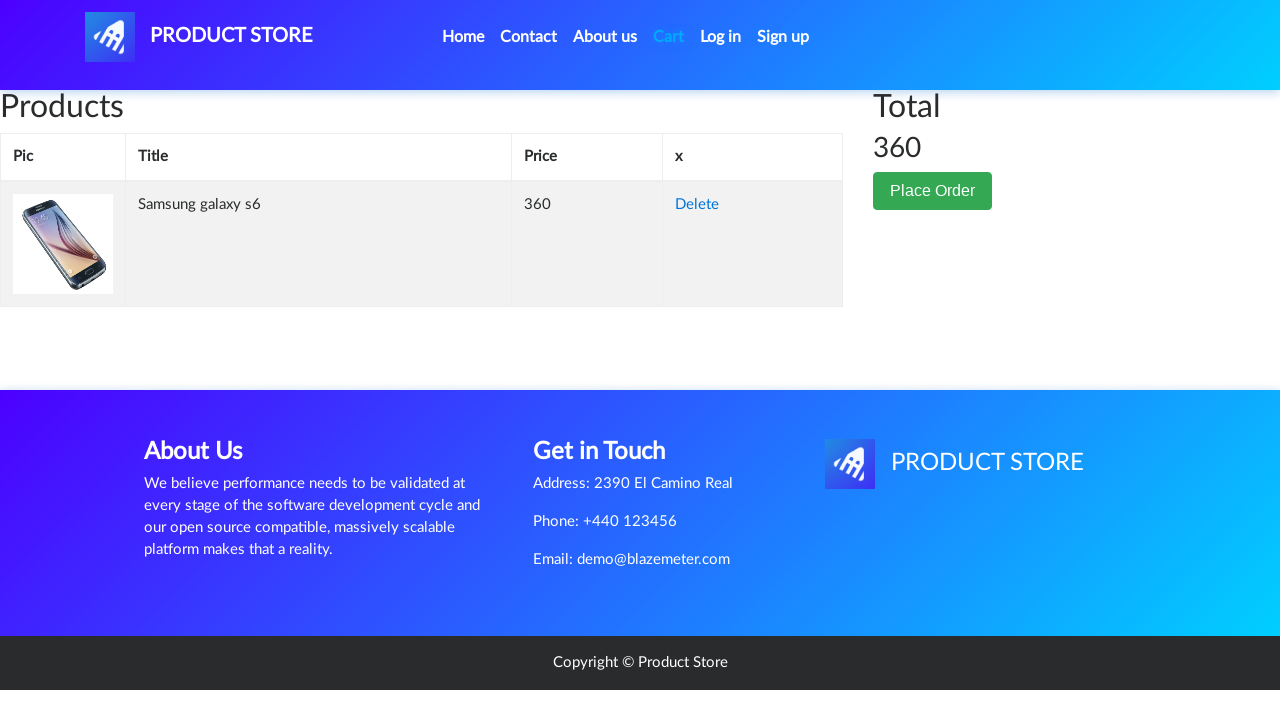

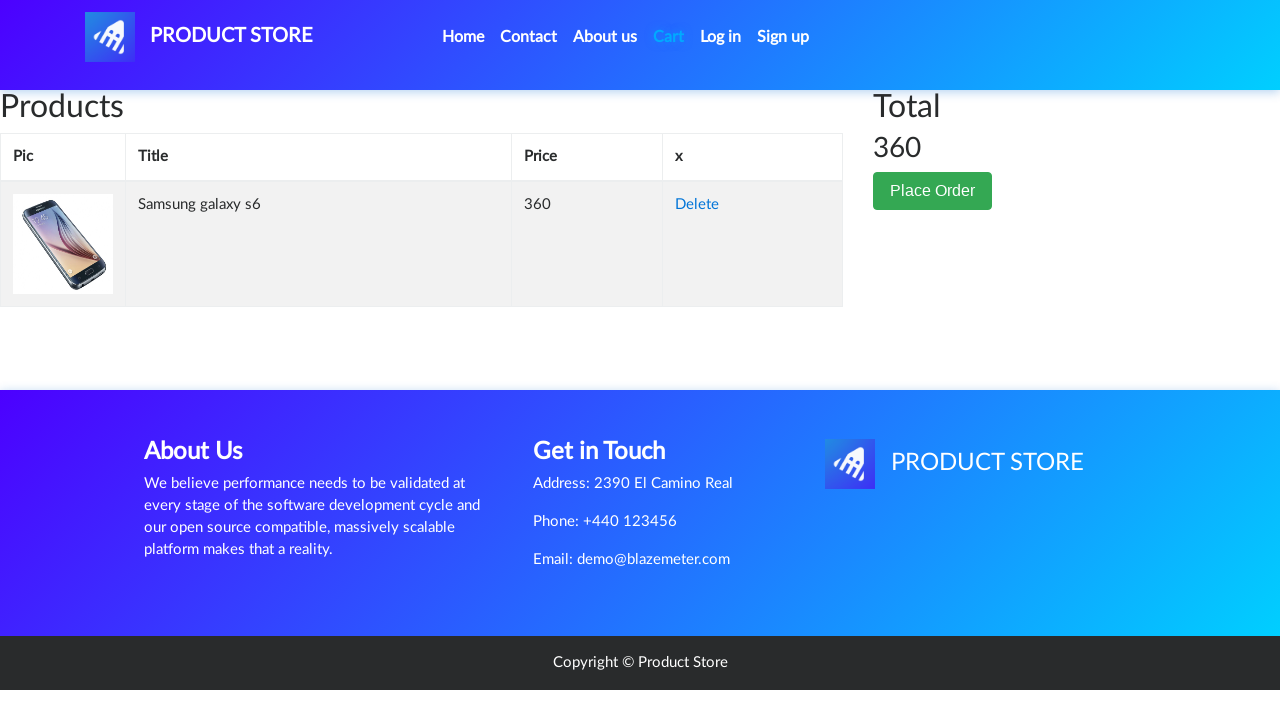